Navigates to the checkboxes page, toggles both checkboxes, and tests browser back/forward navigation

Starting URL: https://the-internet.herokuapp.com

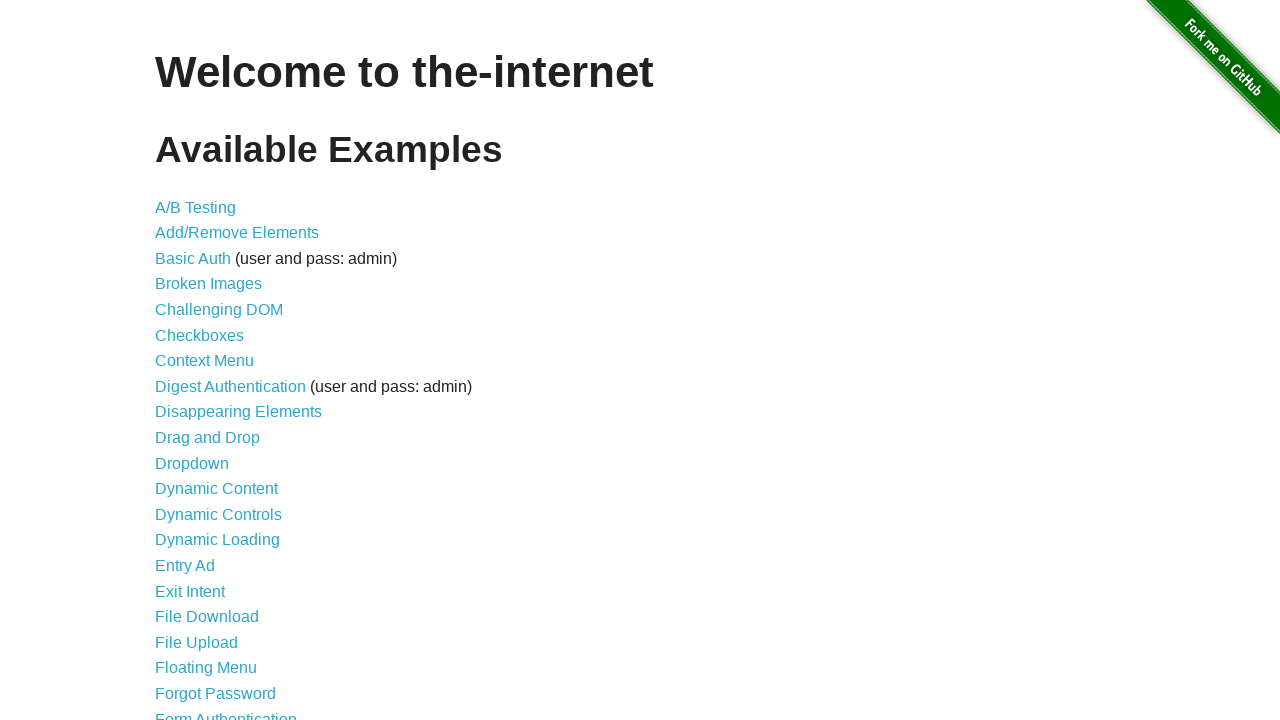

Clicked on Checkboxes link at (200, 335) on text=Checkboxes
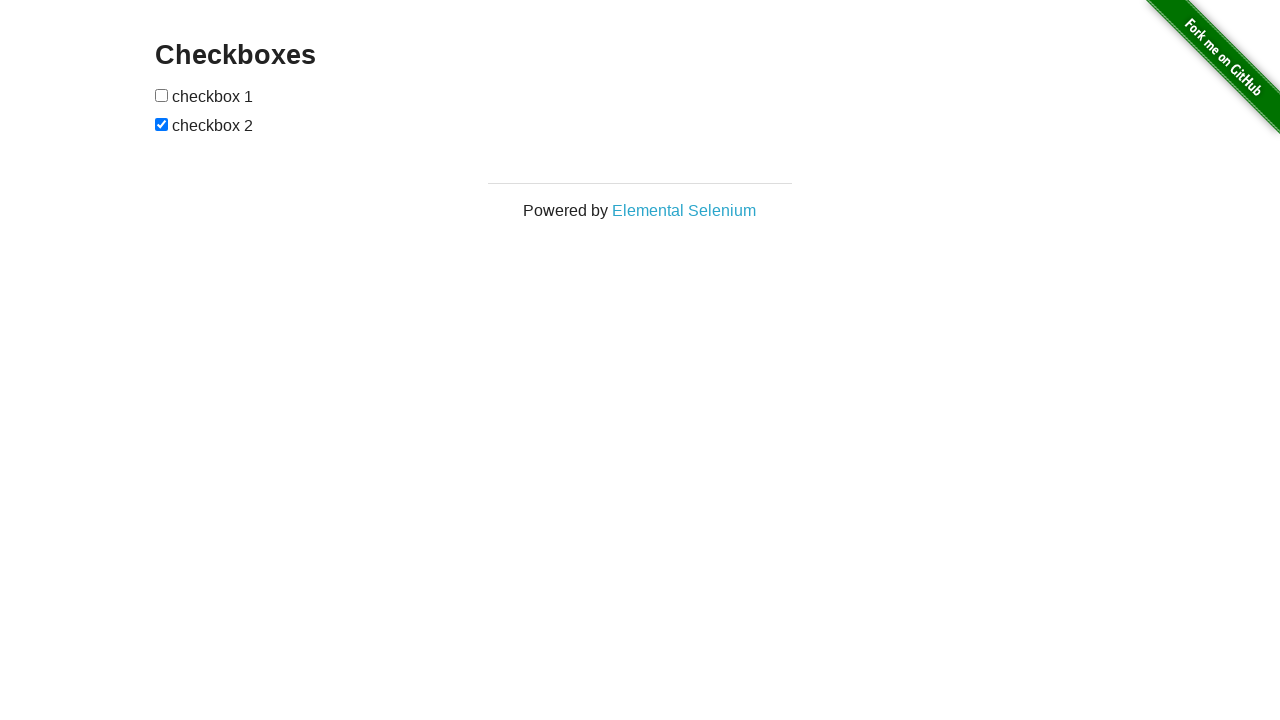

Checkboxes page loaded successfully
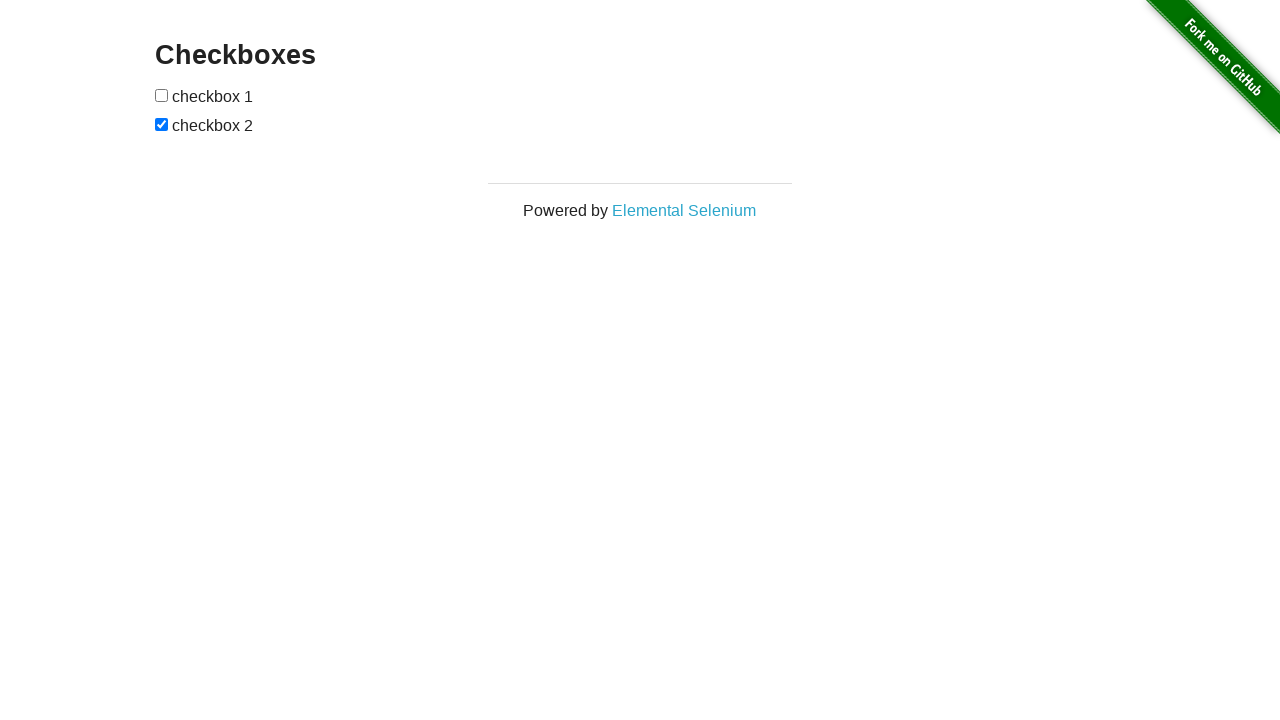

Verified page heading is 'Checkboxes'
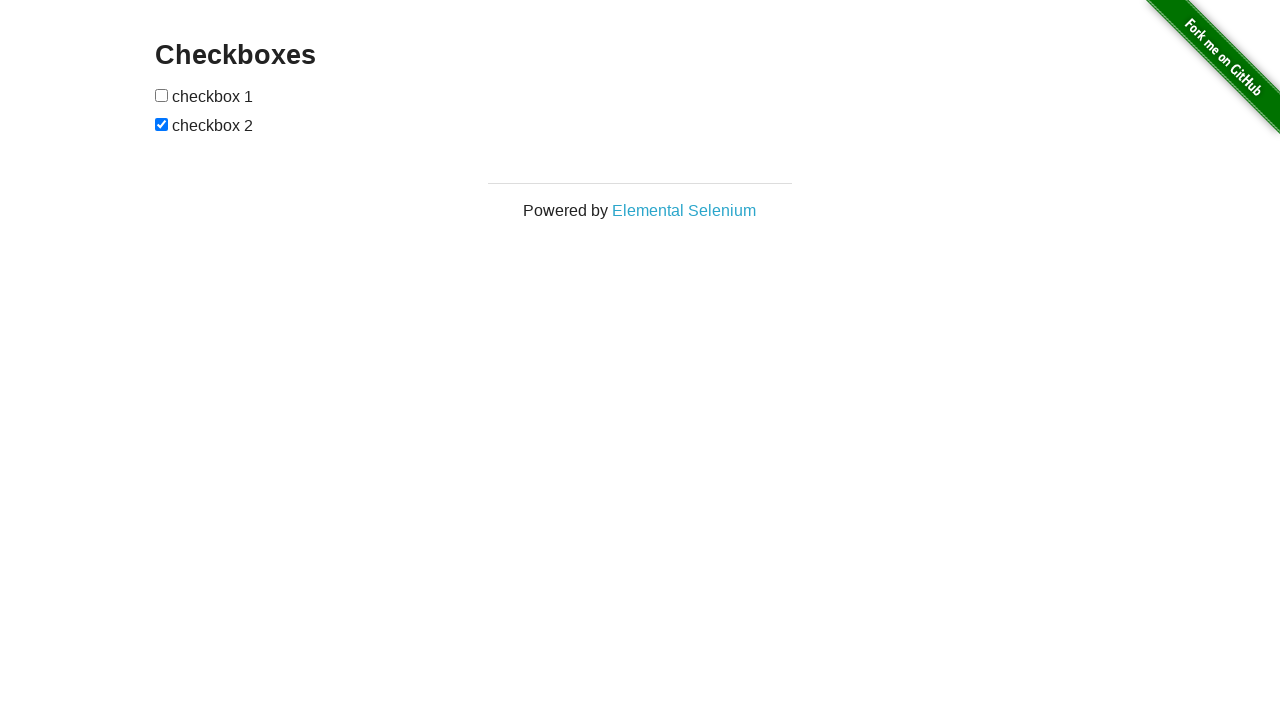

Found and verified 2 checkboxes on the page
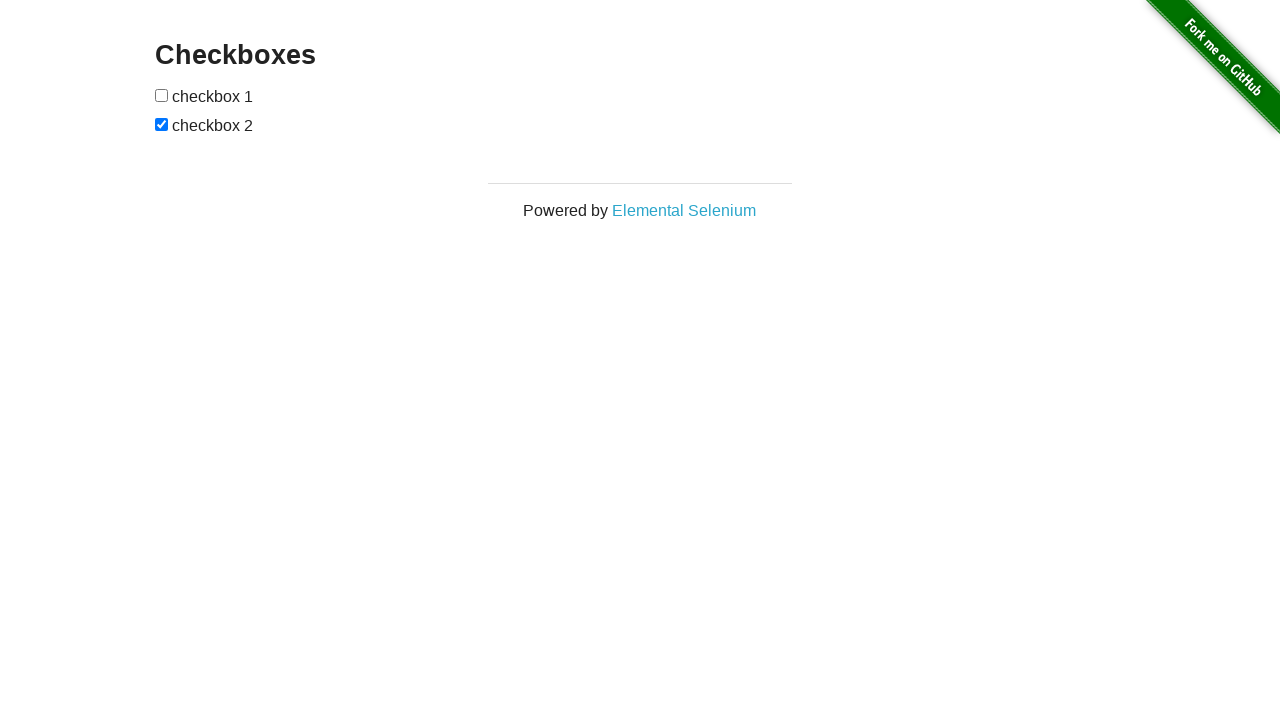

Clicked first checkbox to select it at (162, 95) on input[type='checkbox'] >> nth=0
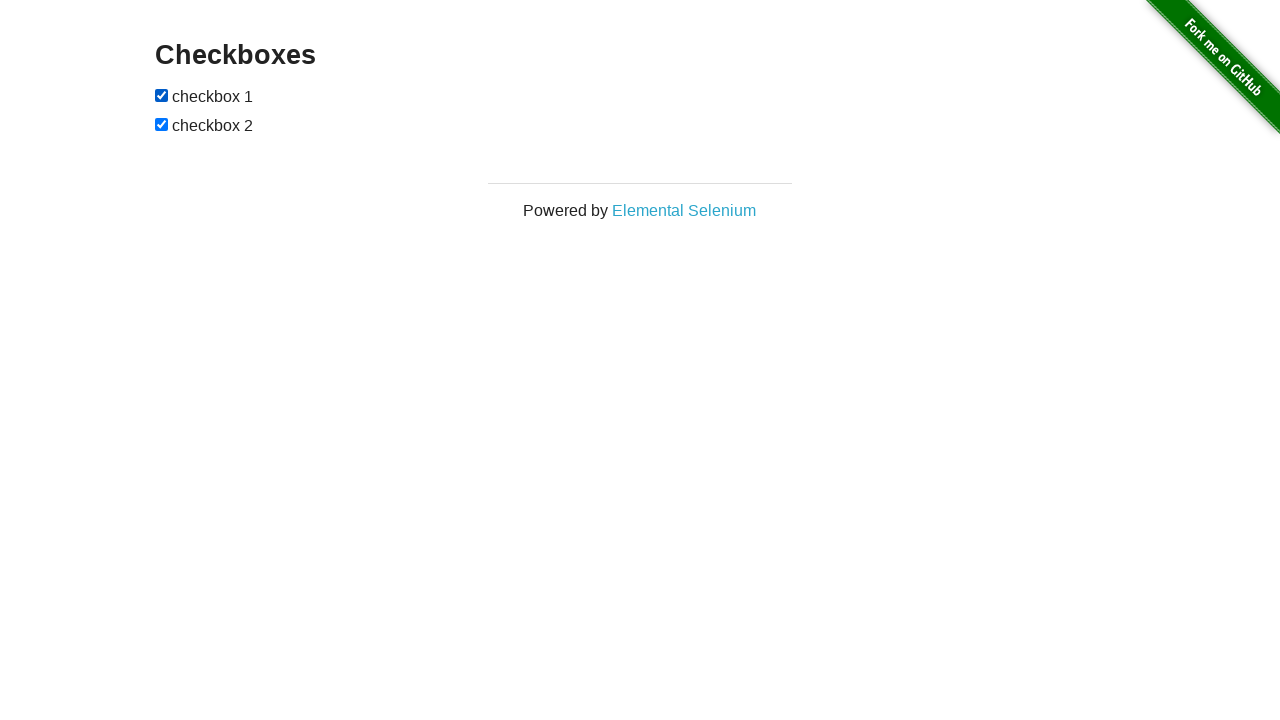

Clicked second checkbox to deselect it at (162, 124) on input[type='checkbox'] >> nth=1
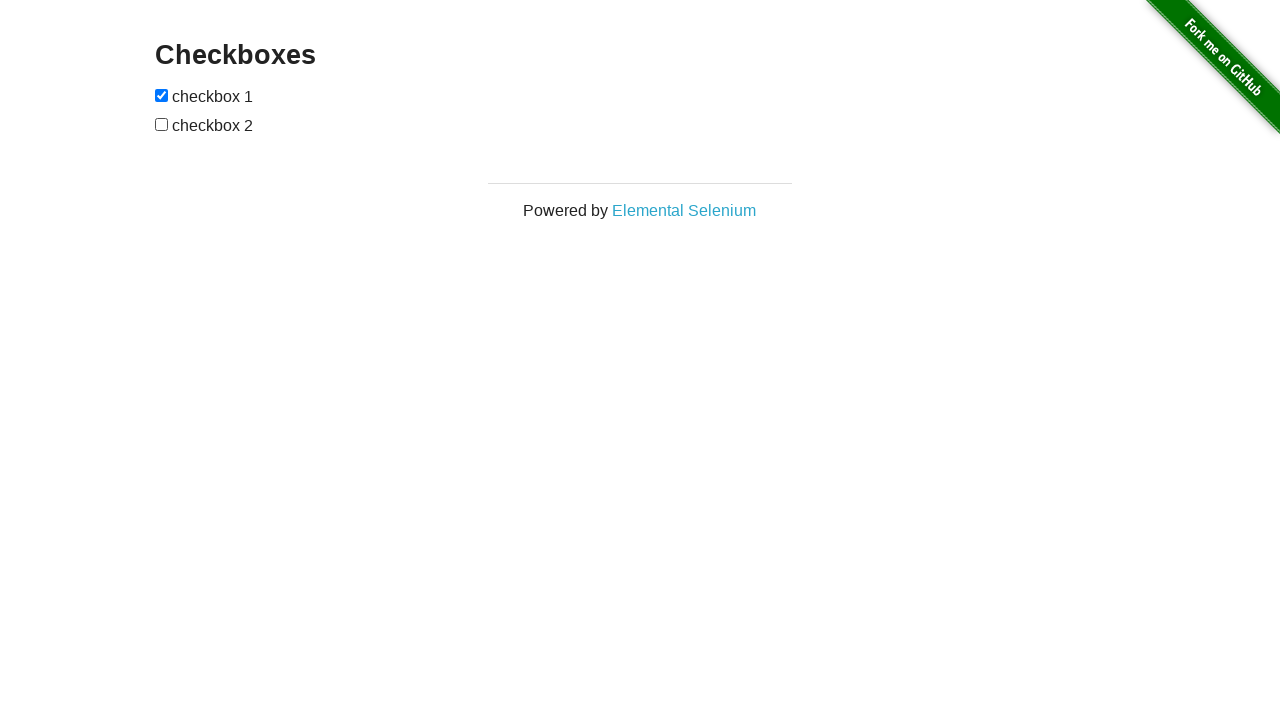

Navigated back using browser back button
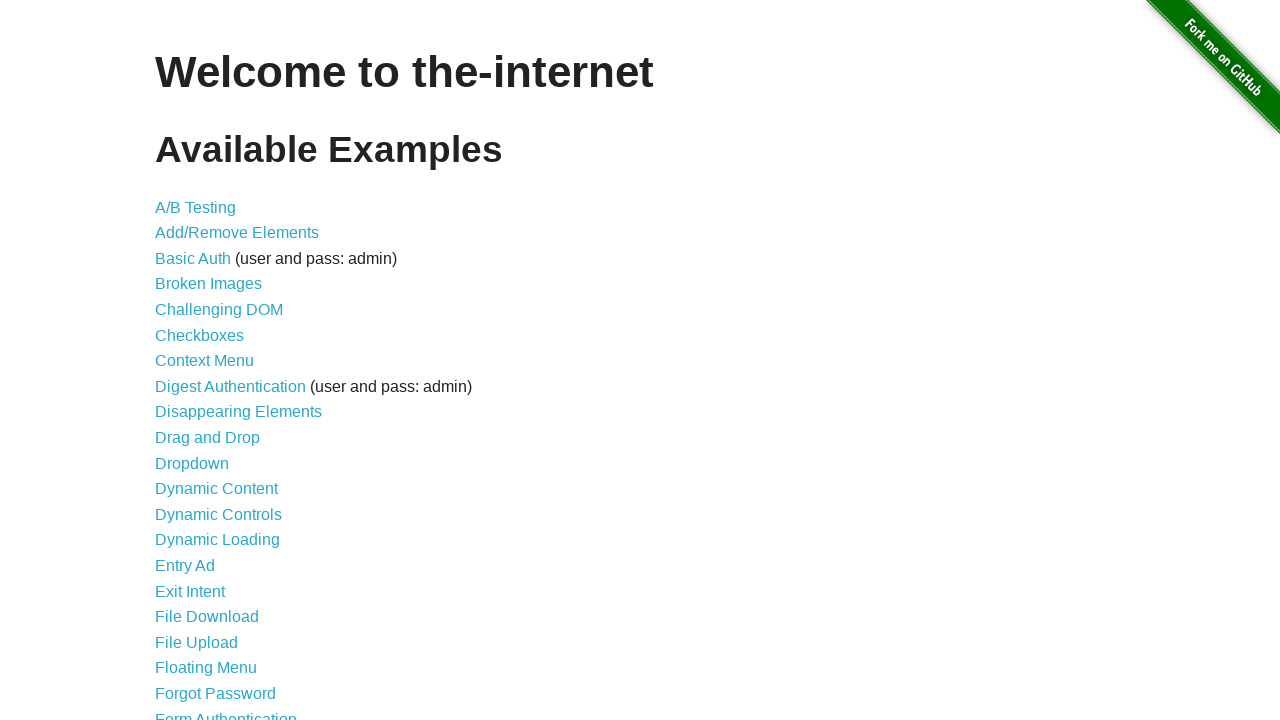

Navigated forward using browser forward button
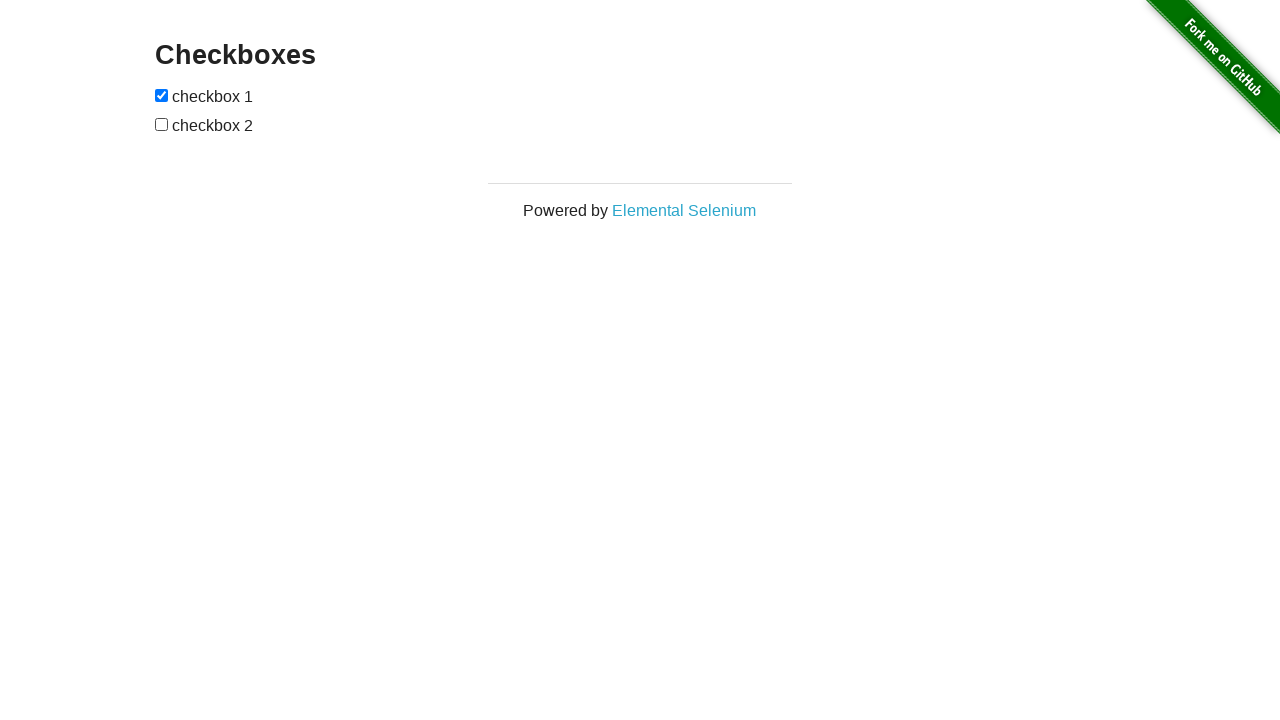

Verified we returned to checkboxes page after forward navigation
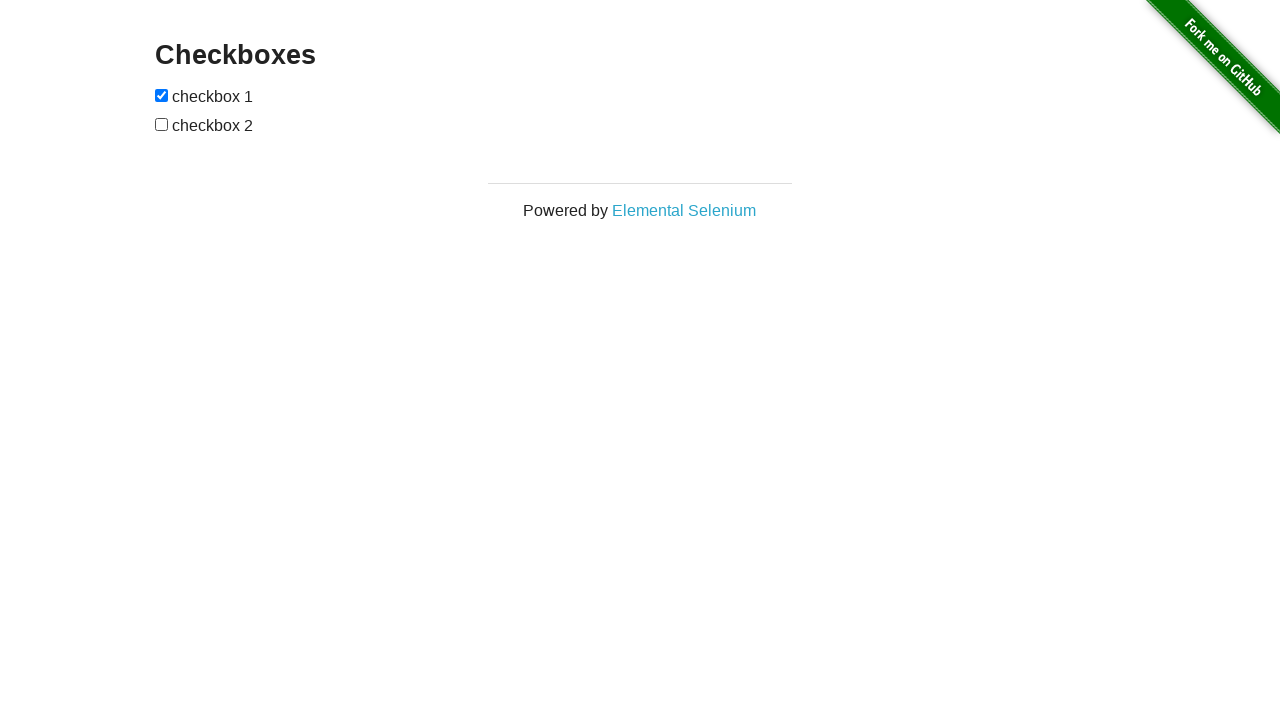

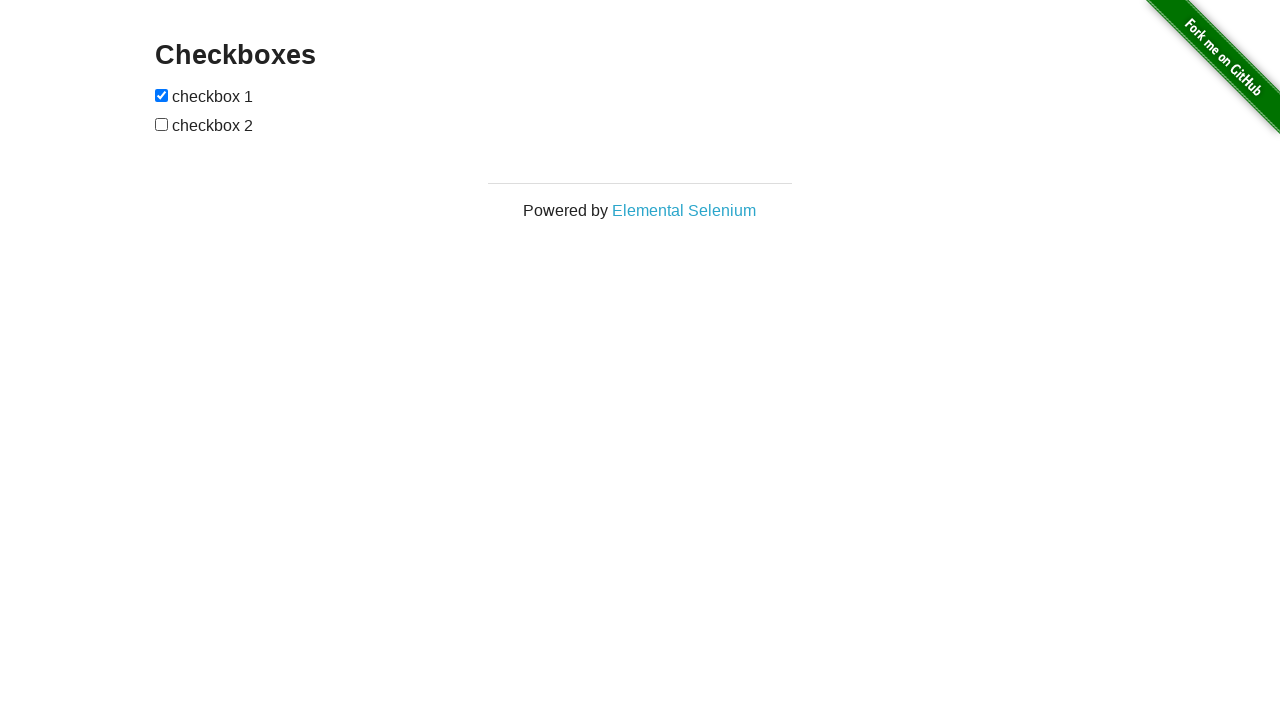